Creates a new customer by filling in customer details and submitting the form

Starting URL: https://www.globalsqa.com/angularJs-protractor/BankingProject/#/login

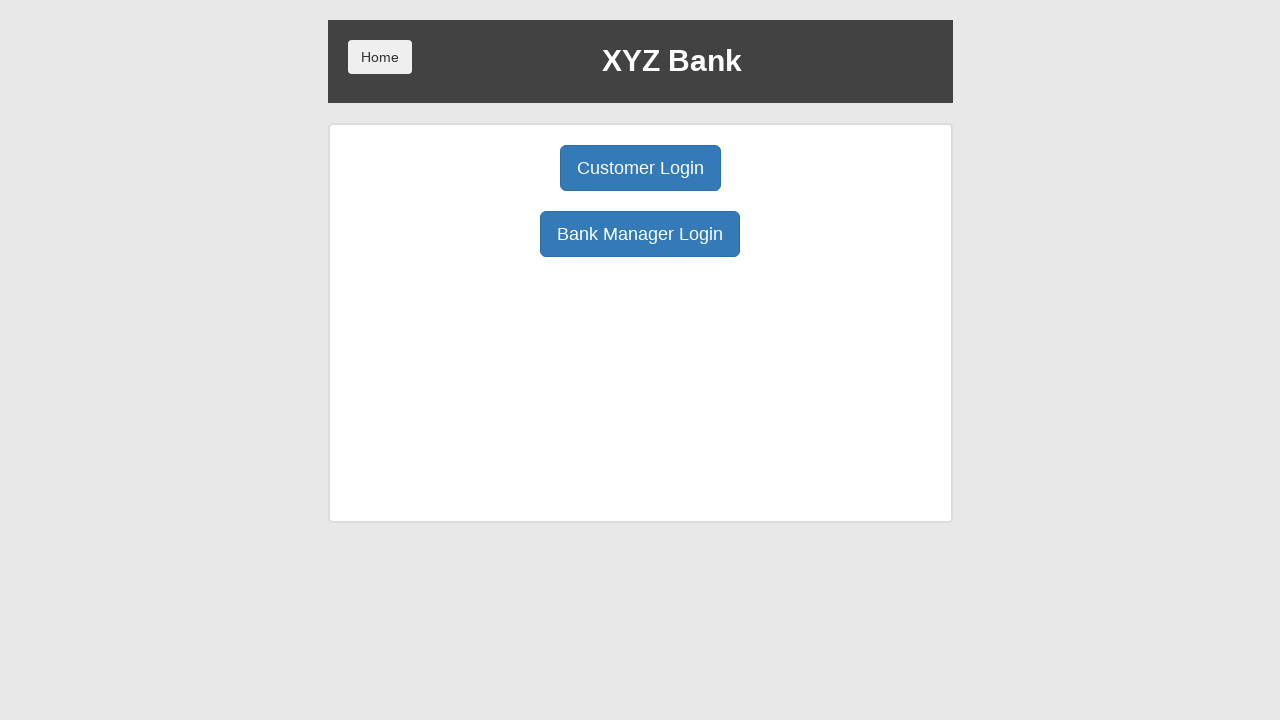

Clicked manager login button to navigate to manager section at (640, 234) on xpath=/html/body/div/div/div[2]/div/div[1]/div[2]/button
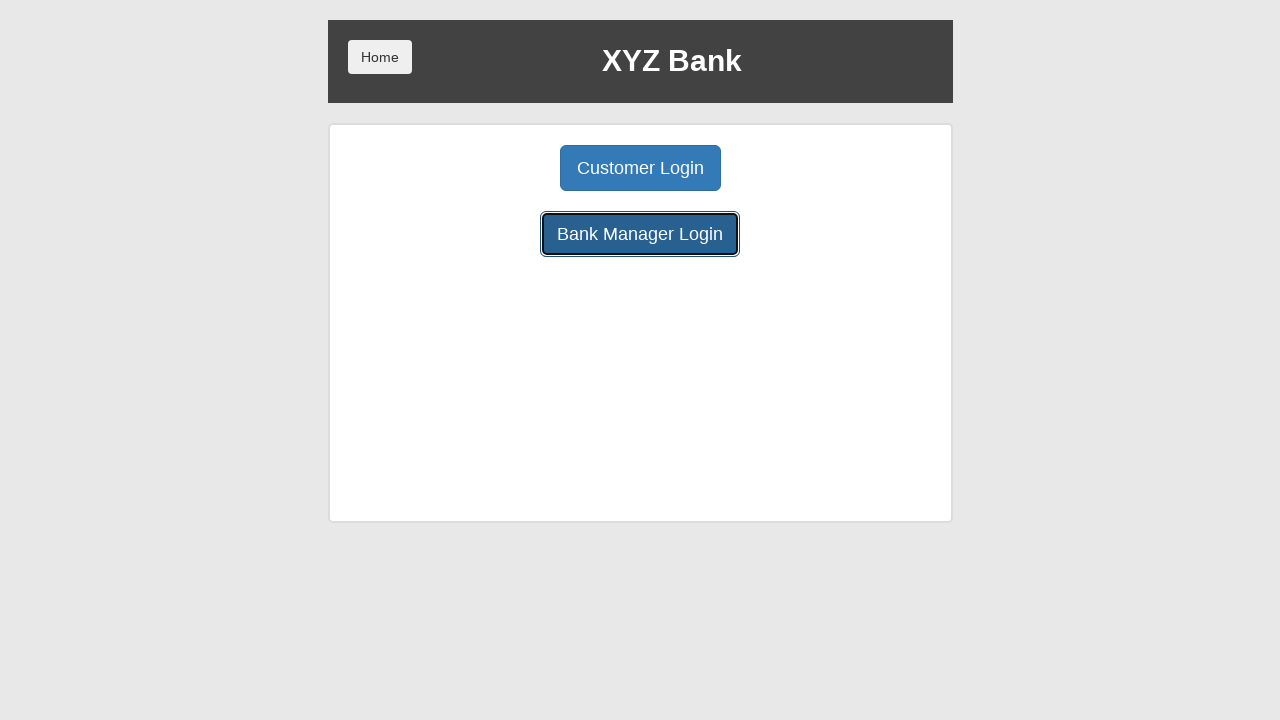

Manager page loaded successfully
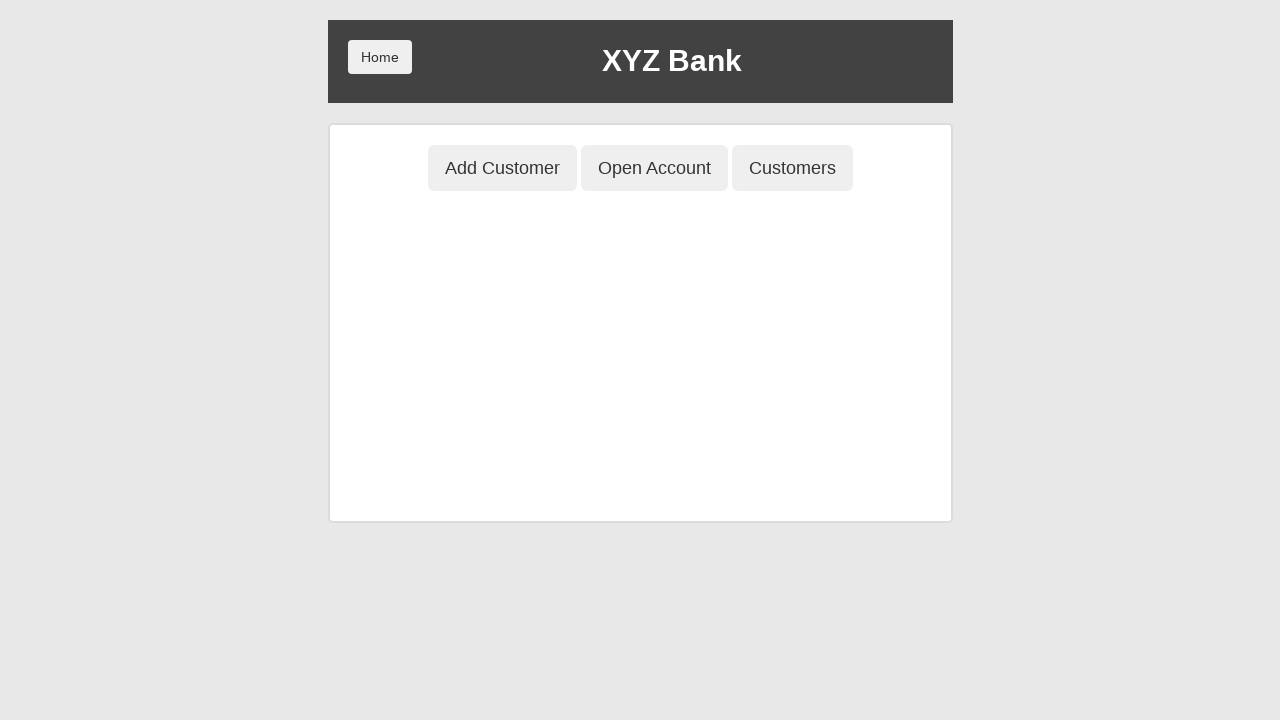

Clicked Add Customer button at (502, 168) on xpath=/html/body/div/div/div[2]/div/div[1]/button[1]
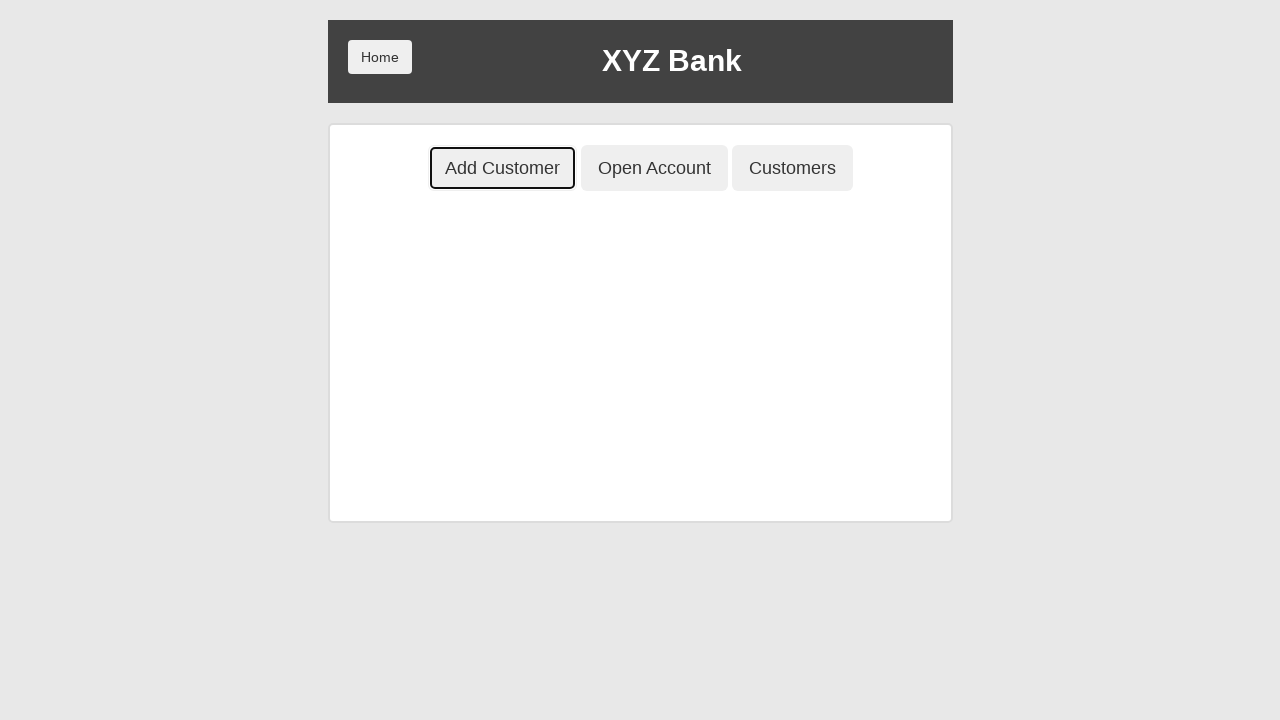

Customer form appeared on page
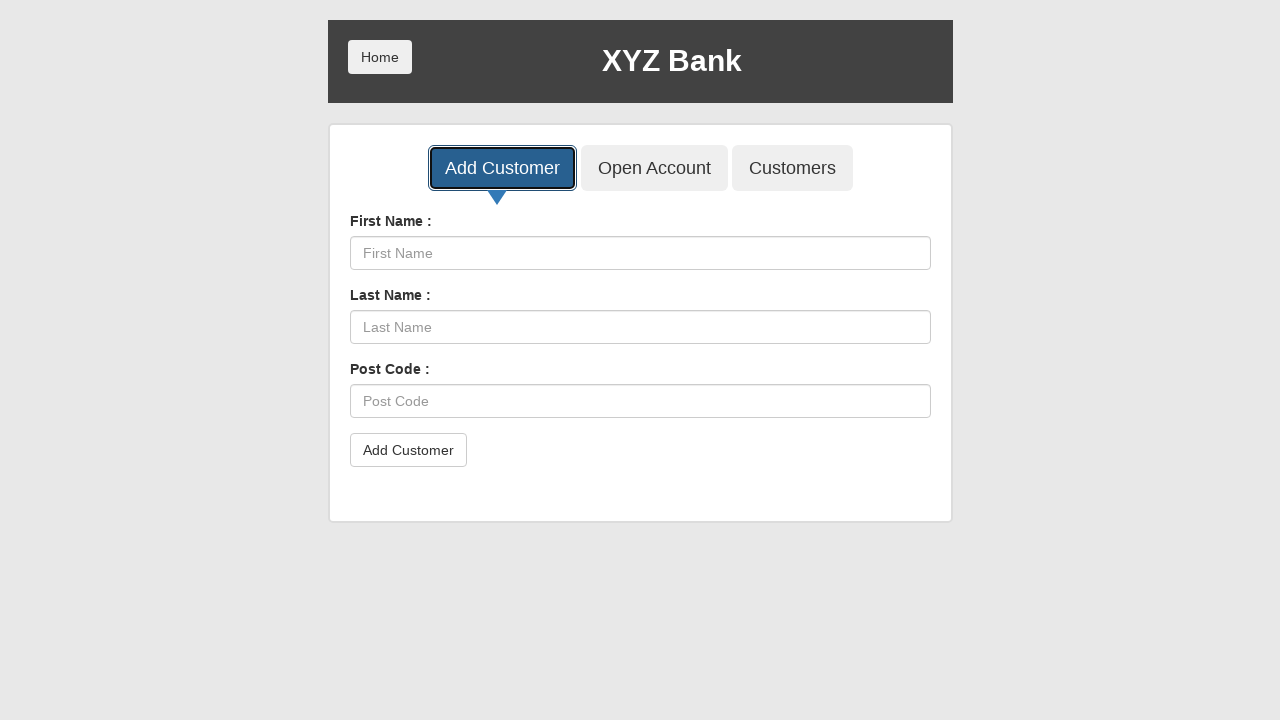

Filled First Name field with 'Marko' on input[placeholder='First Name']
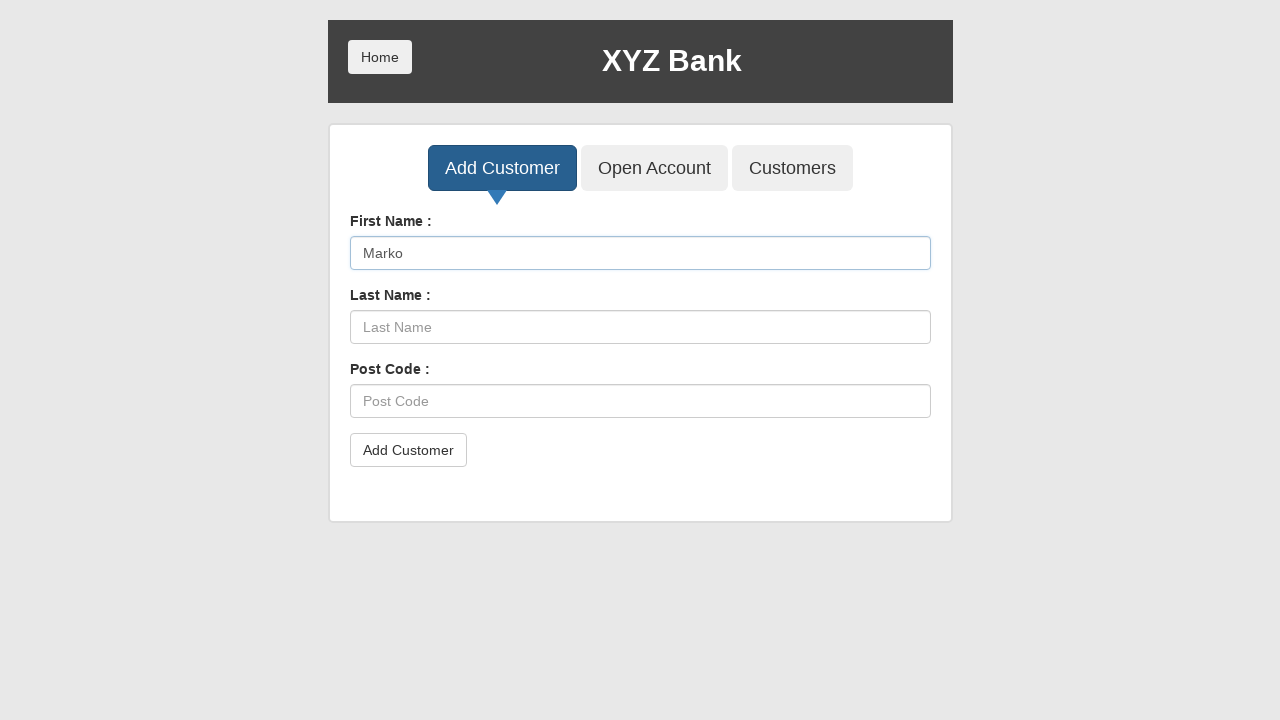

Filled Last Name field with 'Markovic' on input[placeholder='Last Name']
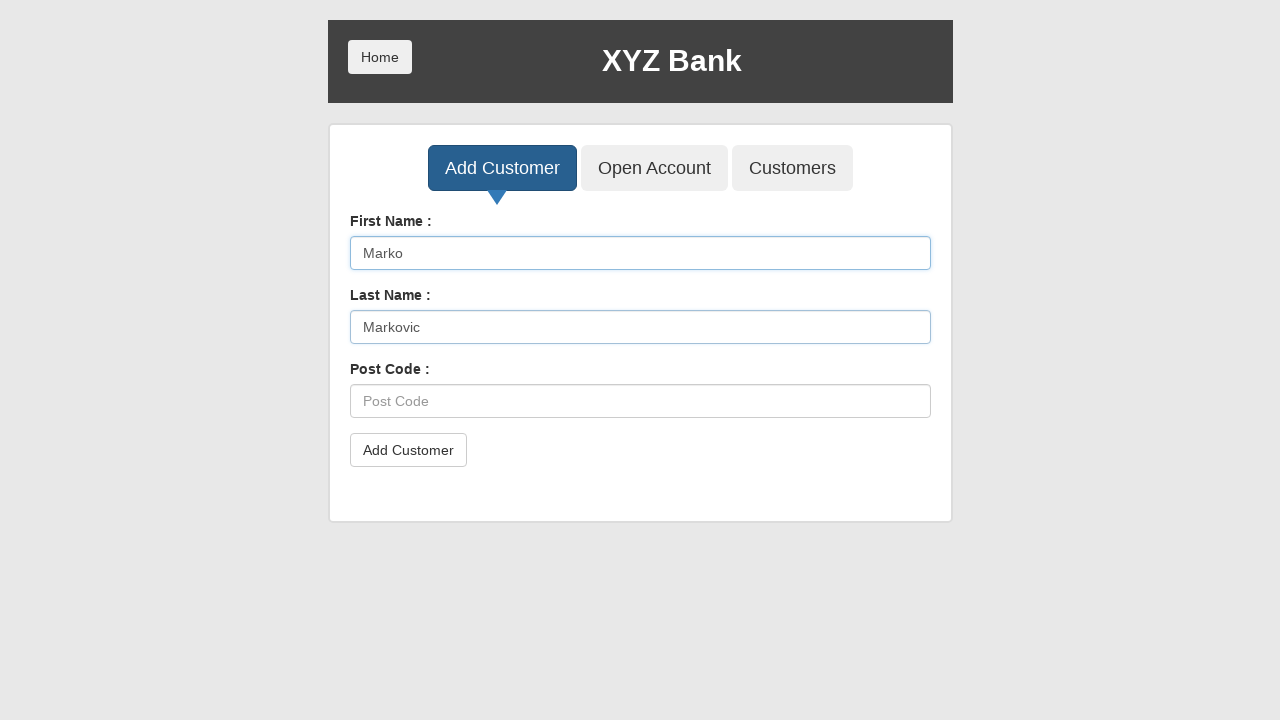

Filled Post Code field with '21000' on input[placeholder='Post Code']
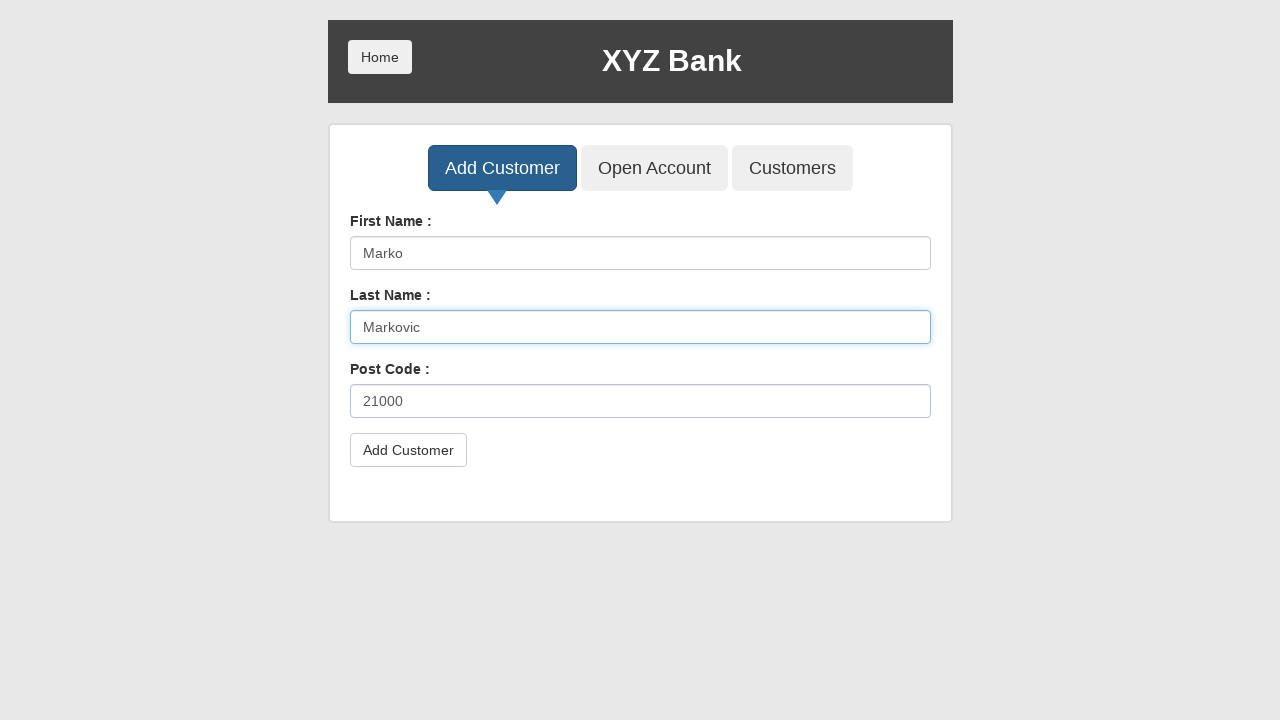

Clicked submit button to create customer at (408, 450) on button[type='submit']
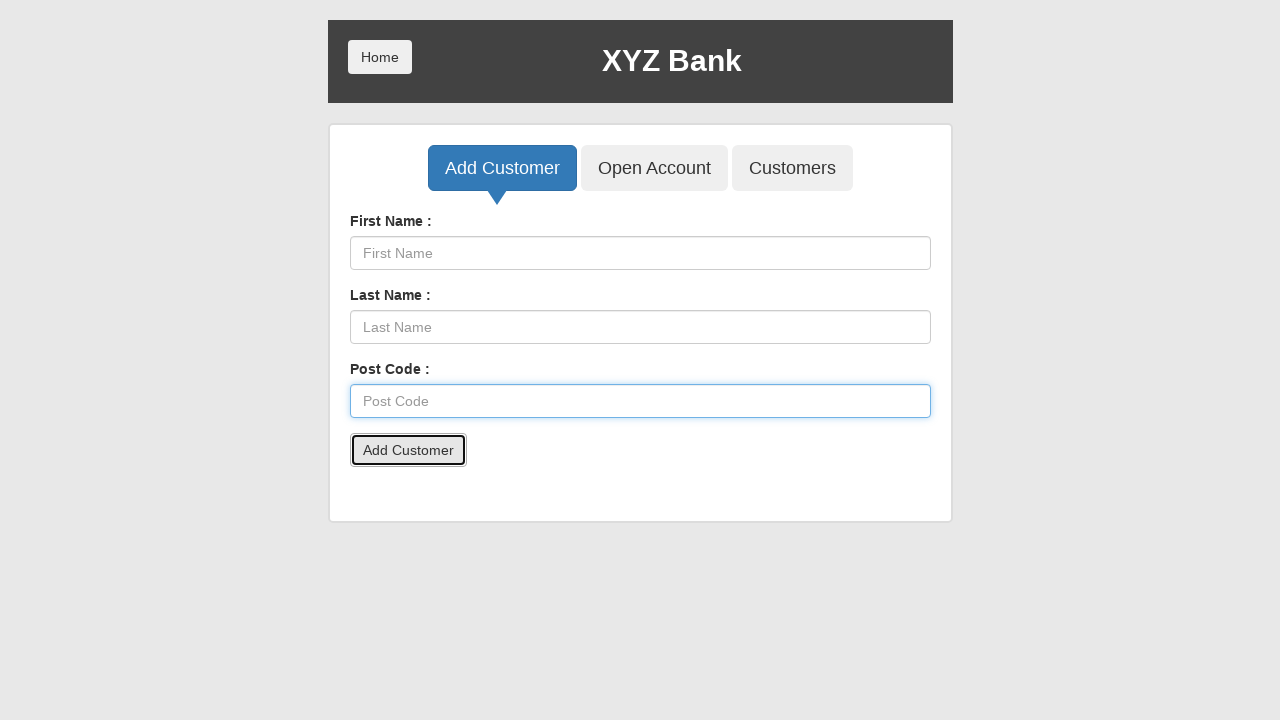

Set up dialog handler to accept customer creation confirmation
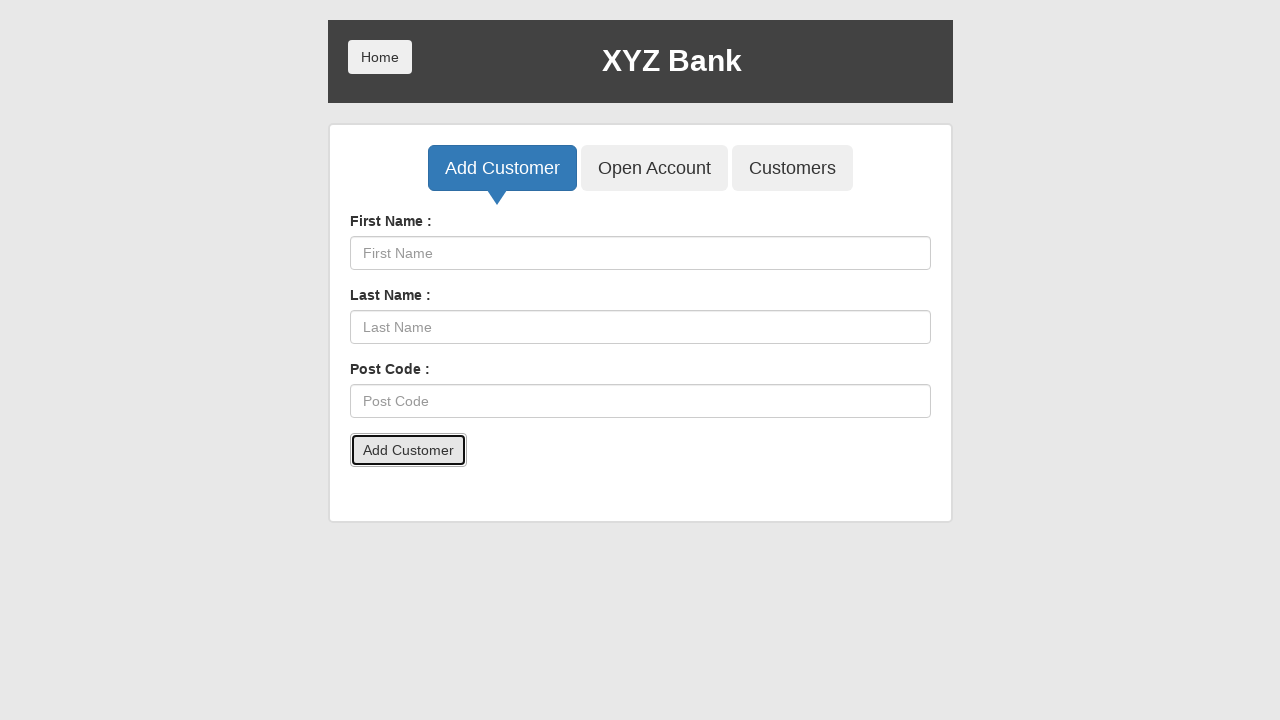

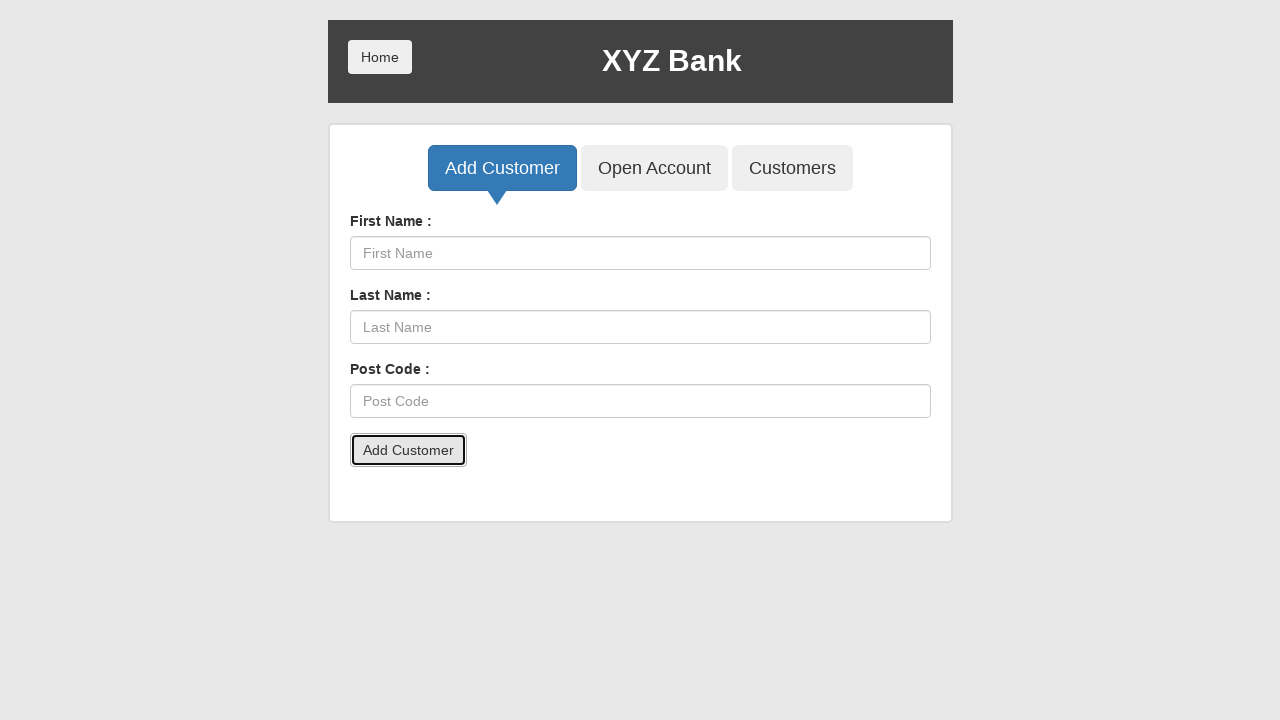